Navigates to Pepperfry website and clicks on the "Sell on Pepperfry" link using JavaScript executor

Starting URL: https://www.pepperfry.com/

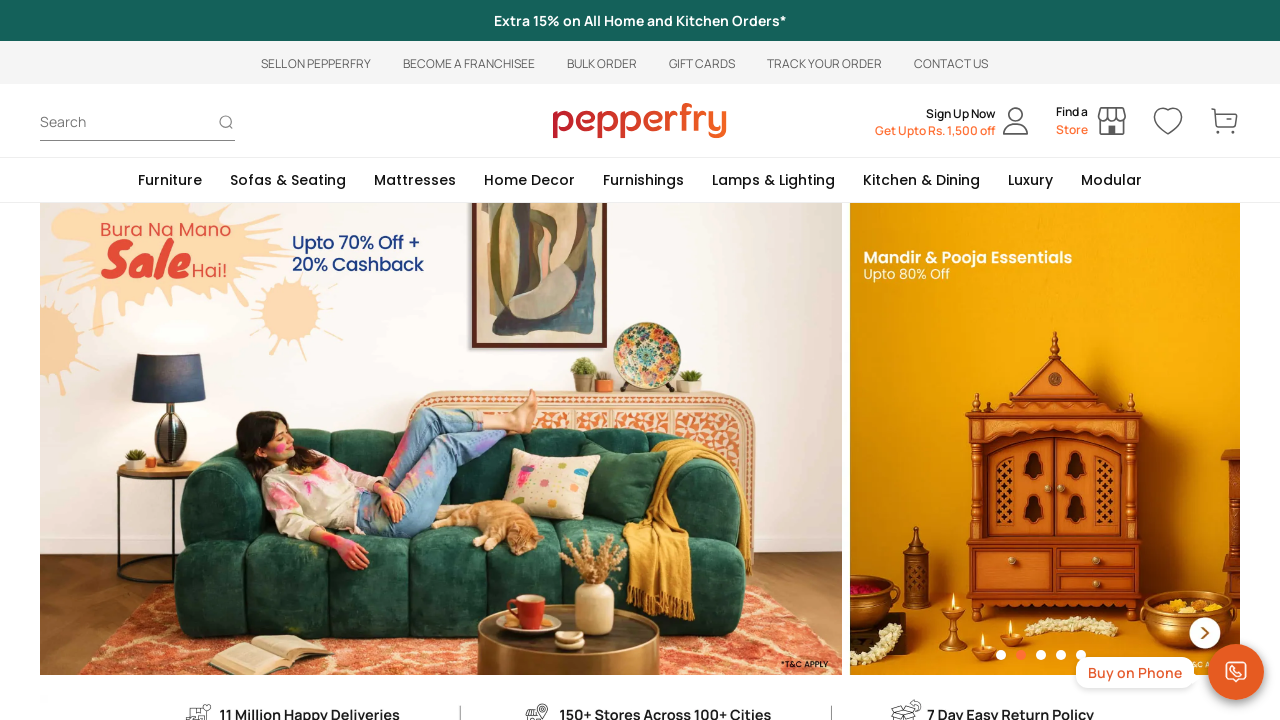

Navigated to Pepperfry website
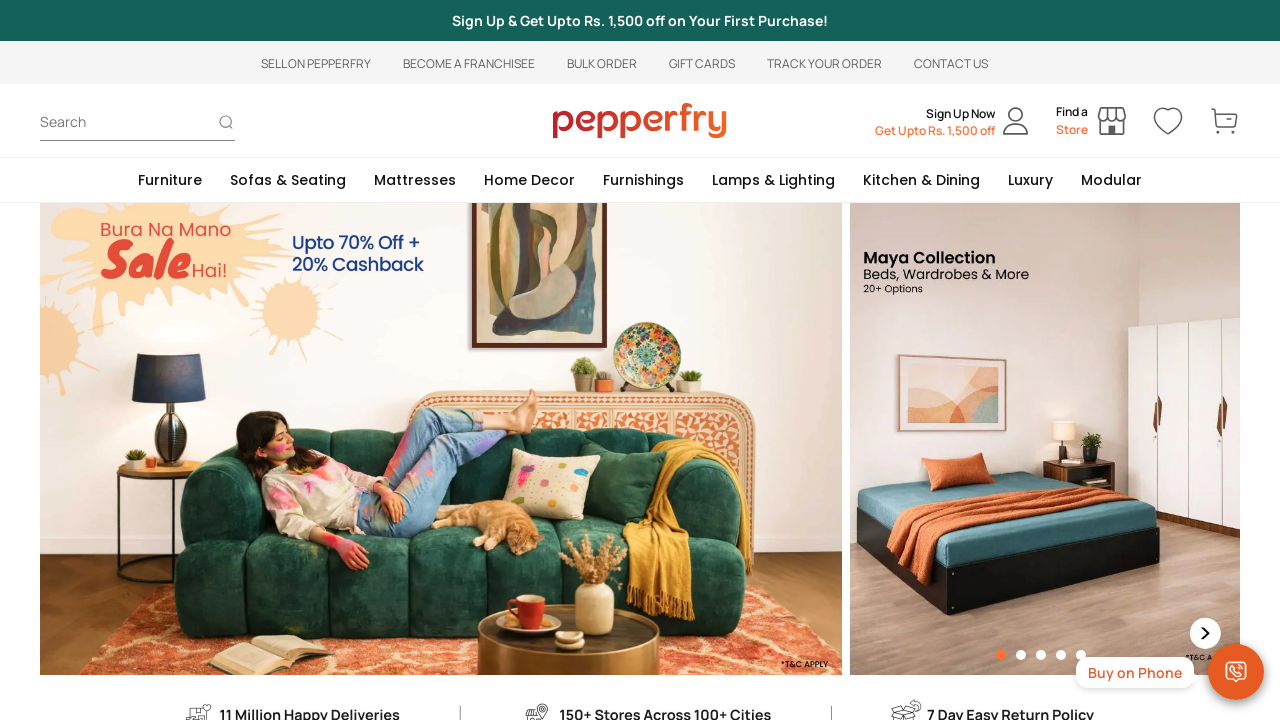

Located 'Sell on Pepperfry' element
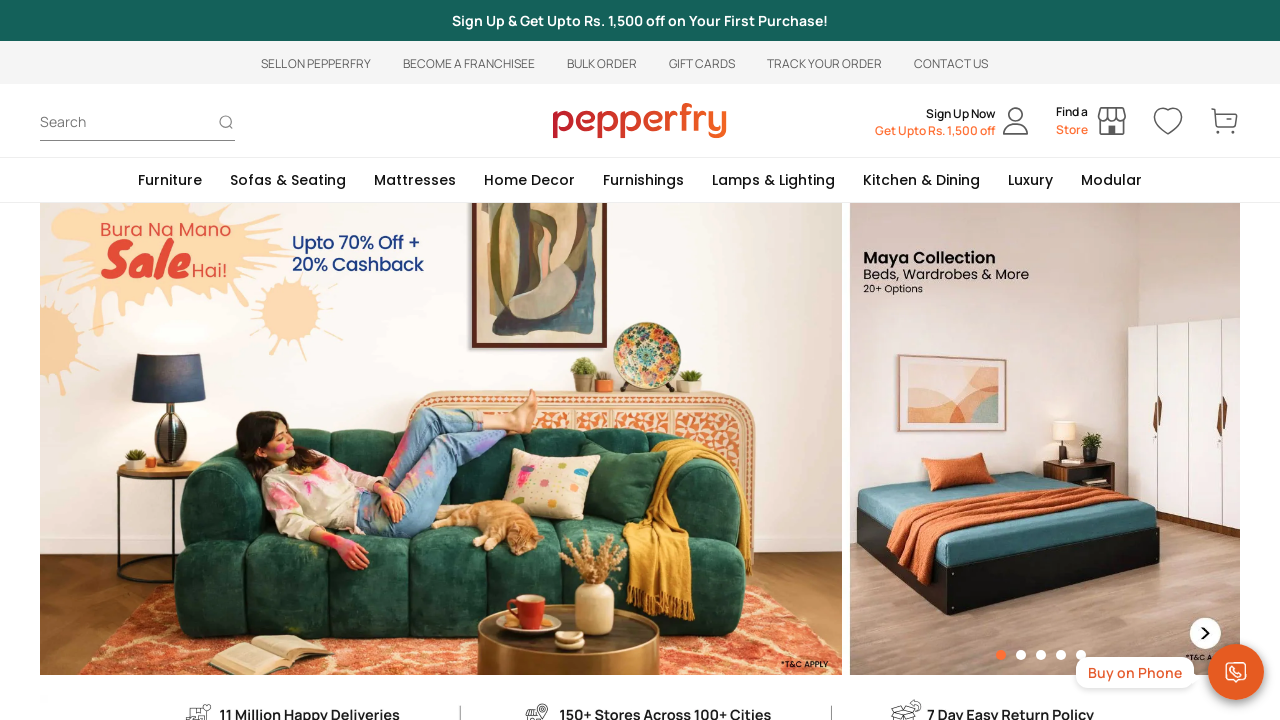

Clicked 'Sell on Pepperfry' link using JavaScript executor
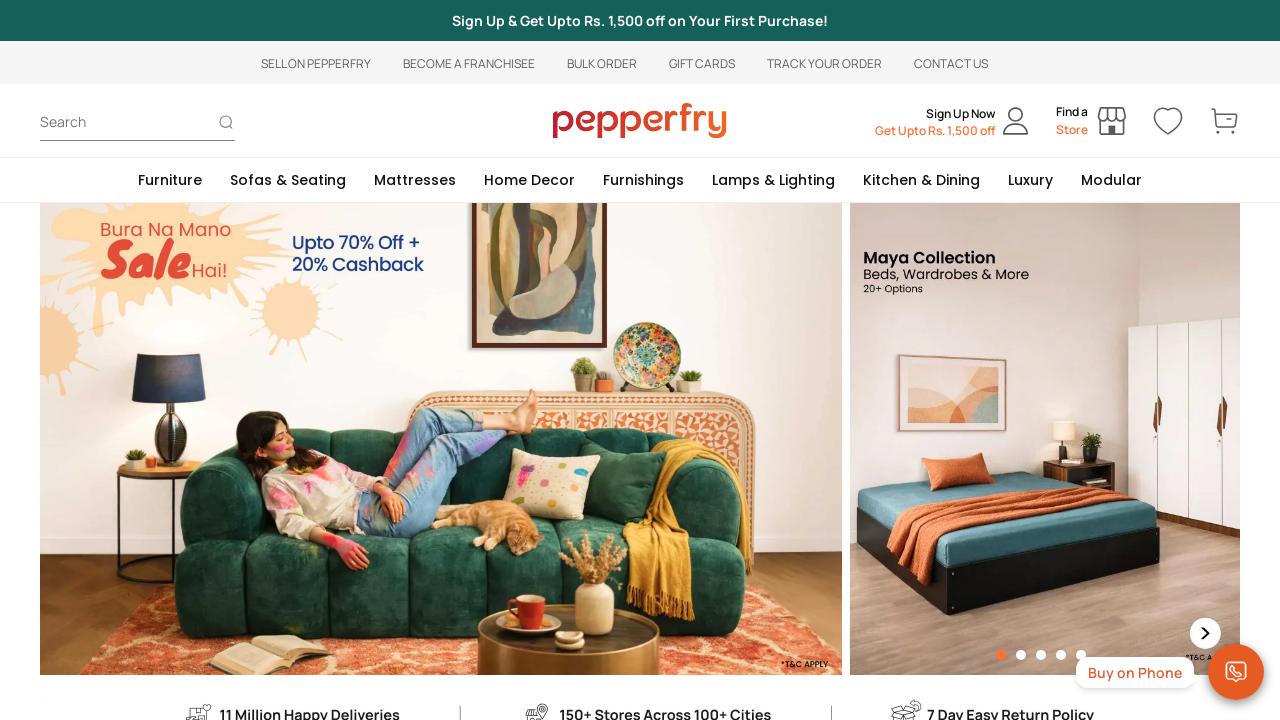

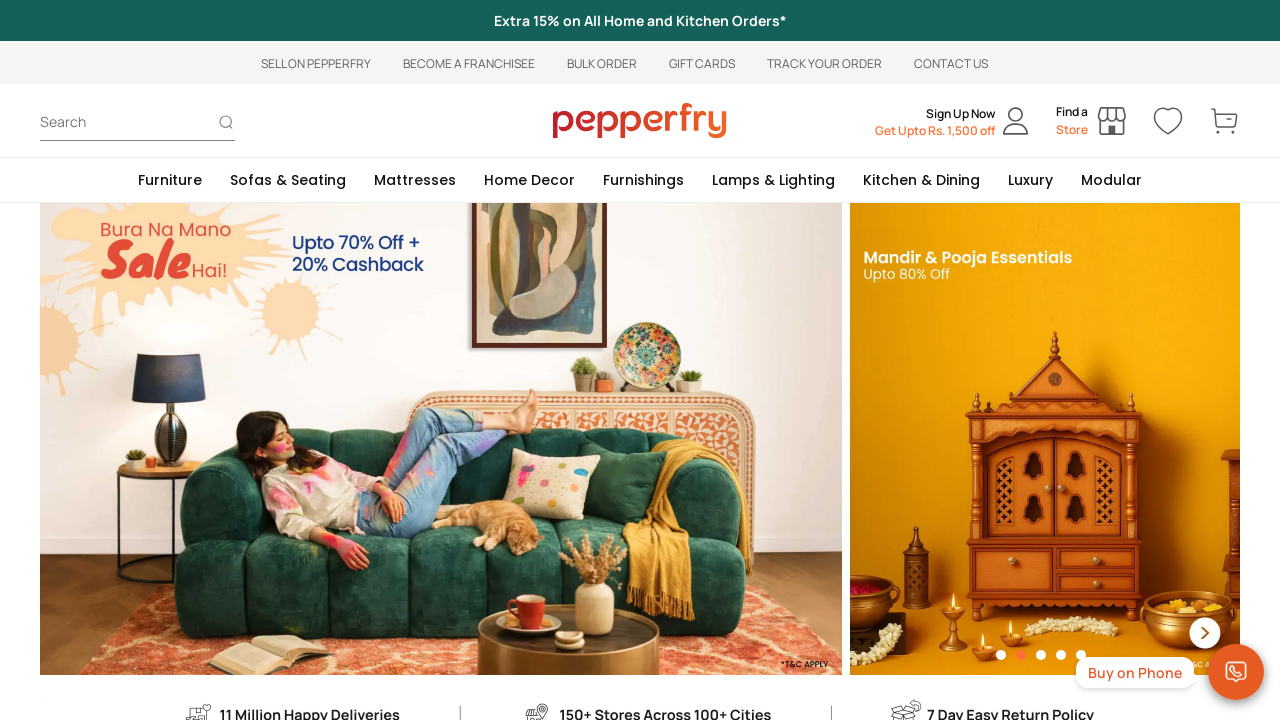